Tests the window handles practice page by clicking a button that opens a new browser tab

Starting URL: https://www.hyrtutorials.com/p/window-handles-practice.html

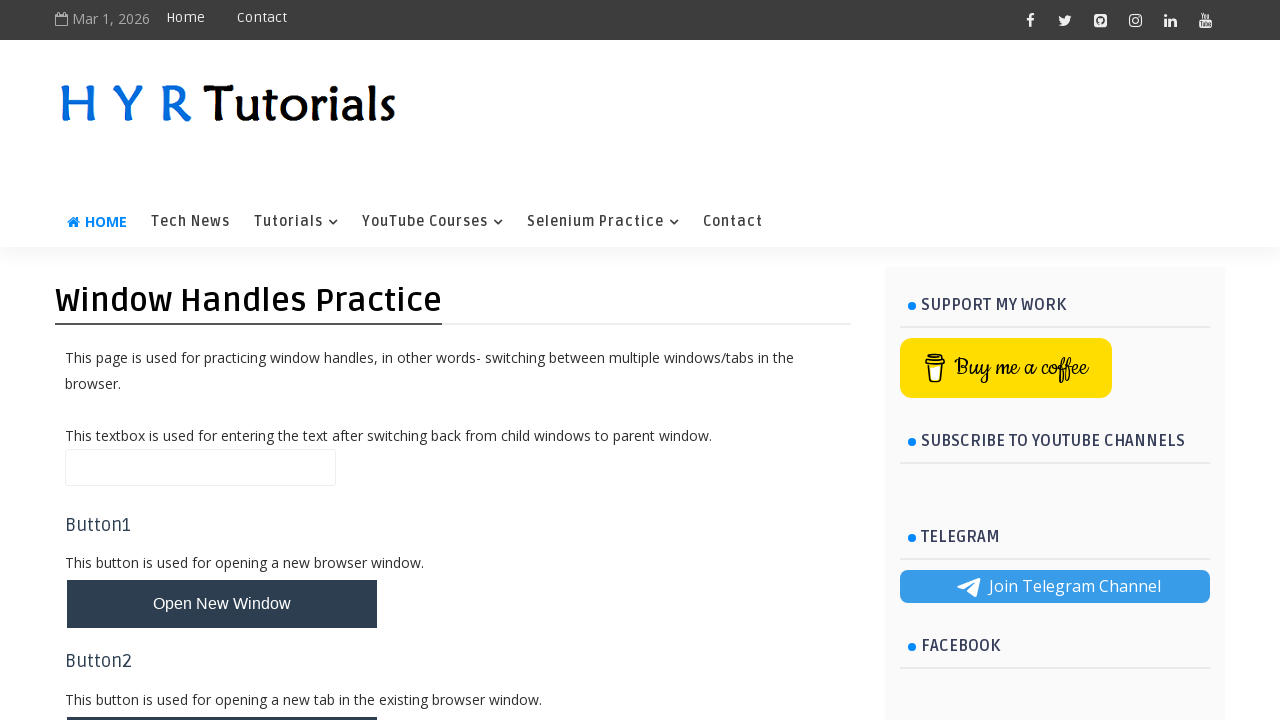

Window handles practice page loaded with DOM content ready
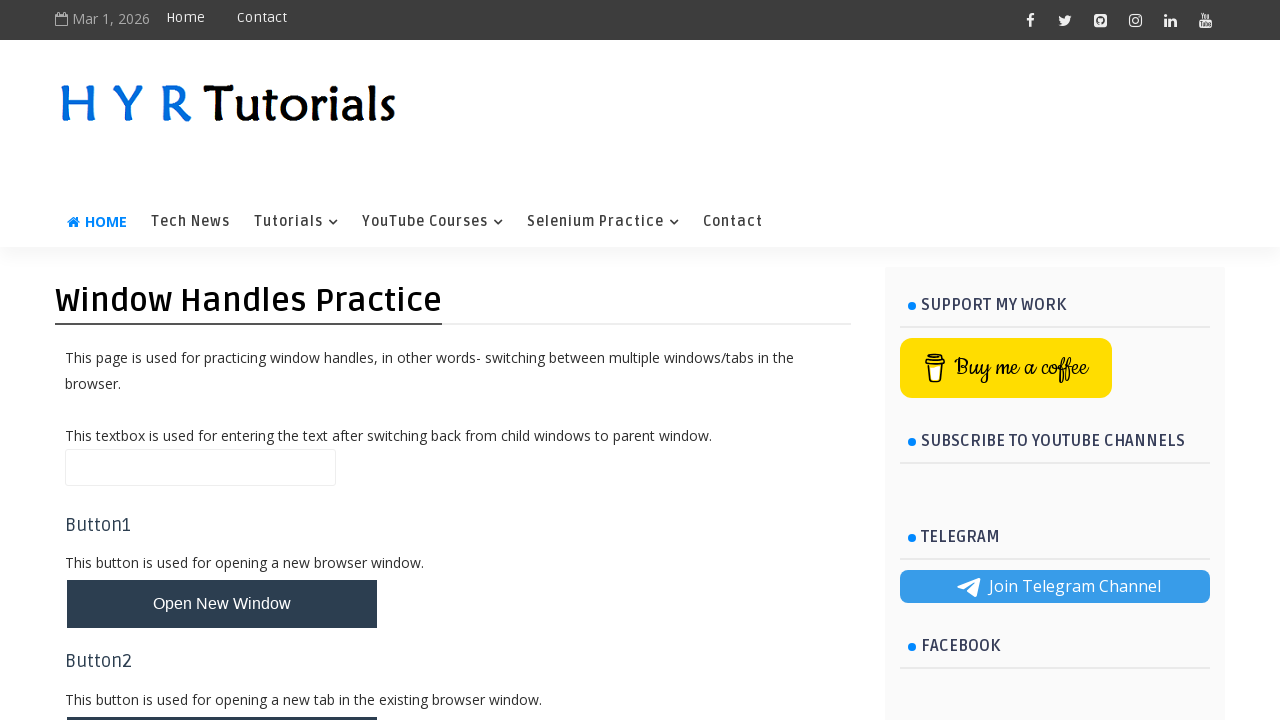

Clicked 'New Tab' button to open a new browser tab at (222, 696) on button#newTabBtn
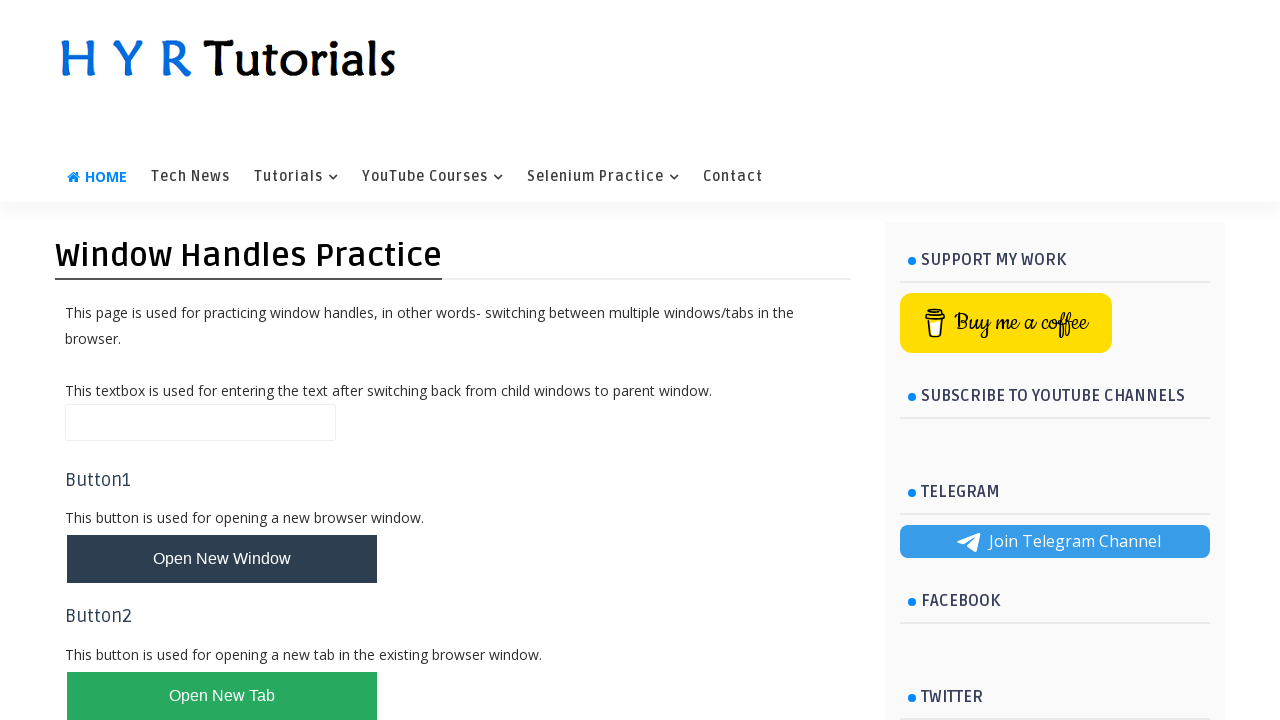

Waited 1 second for new tab to fully open
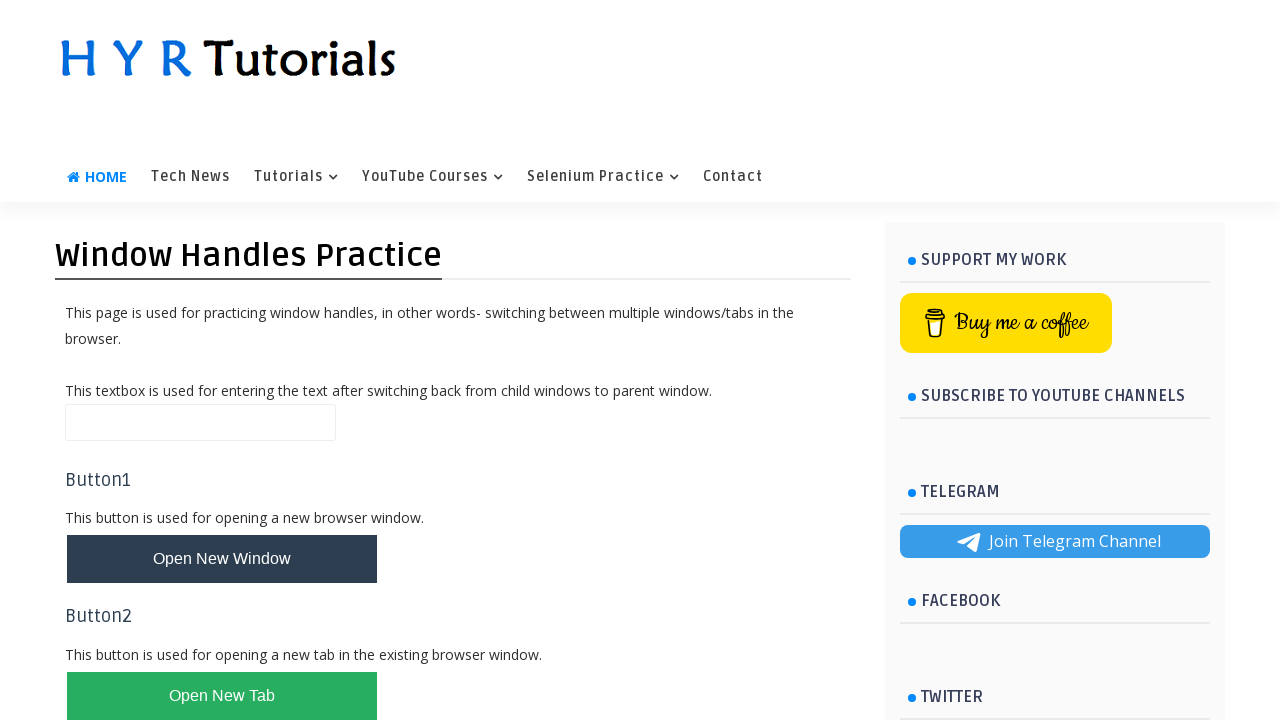

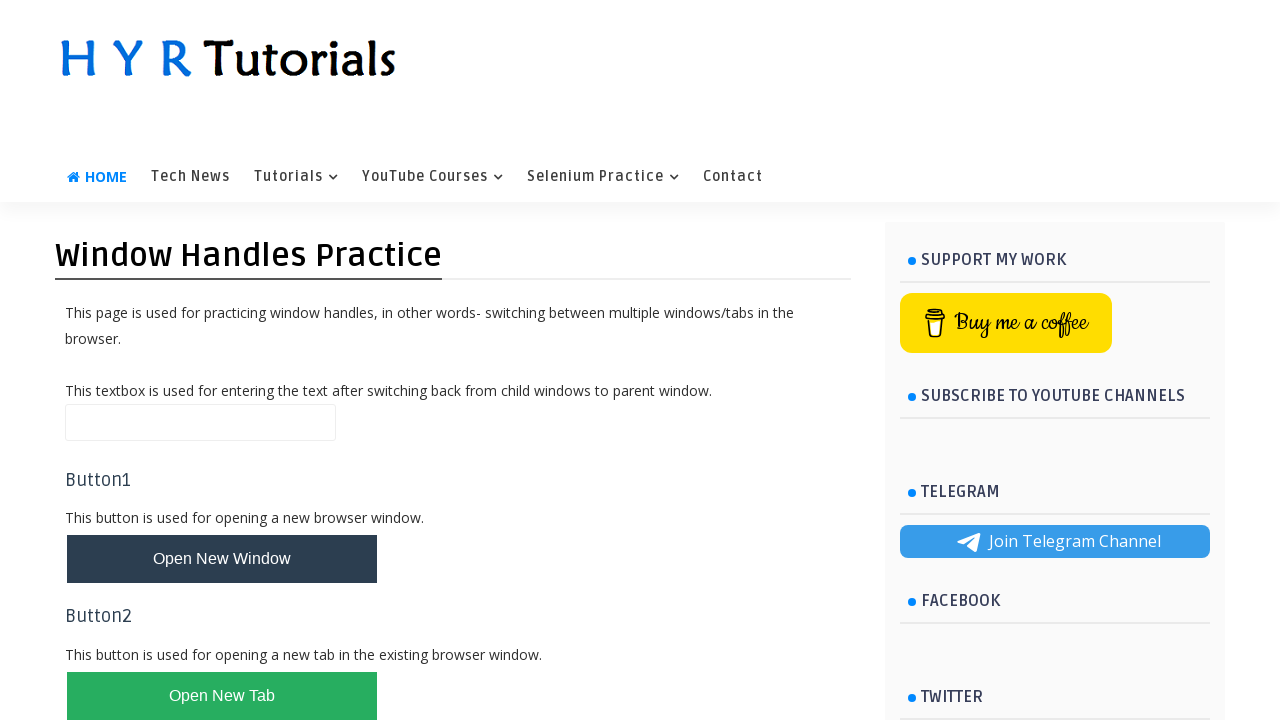